Navigates to the Spanish government scholarships/grants search page and interacts with the search interface by clicking the search button and then a results button.

Starting URL: https://administracion.gob.es/pagFront/empleoBecas/becasAyudasPremios/buscadorBecas.htm

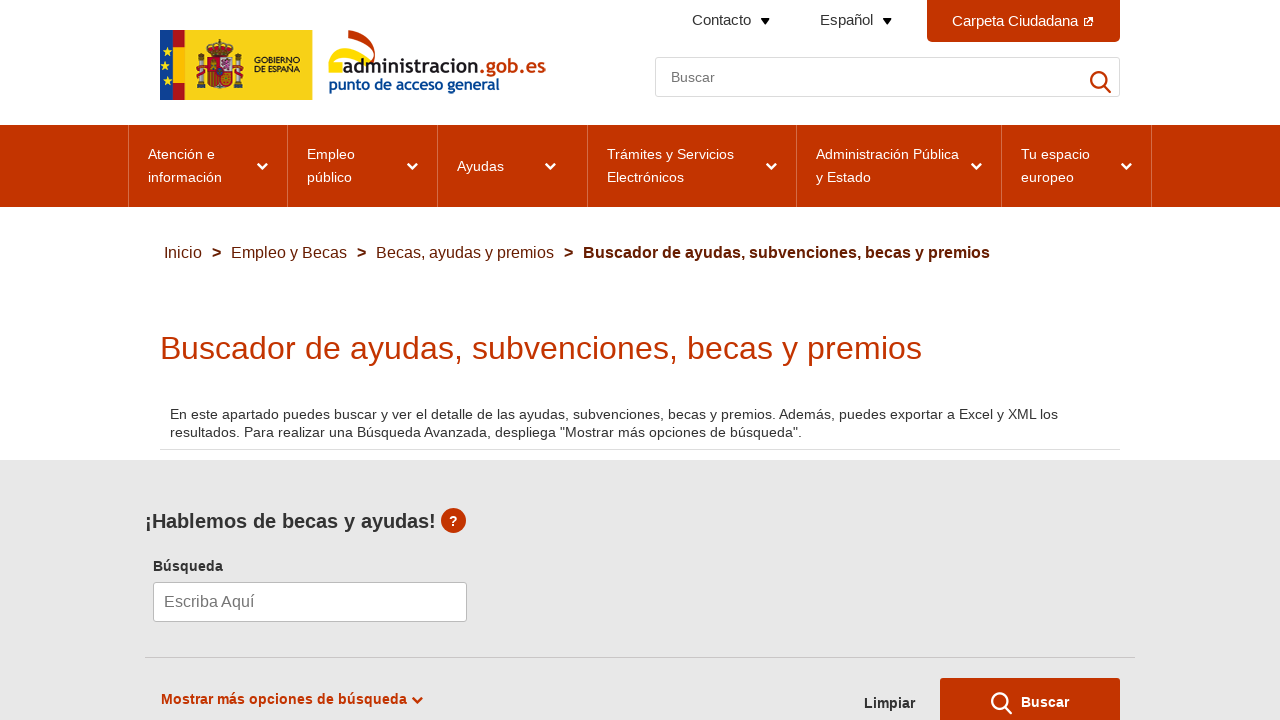

Navigated to Spanish government scholarships/grants search page
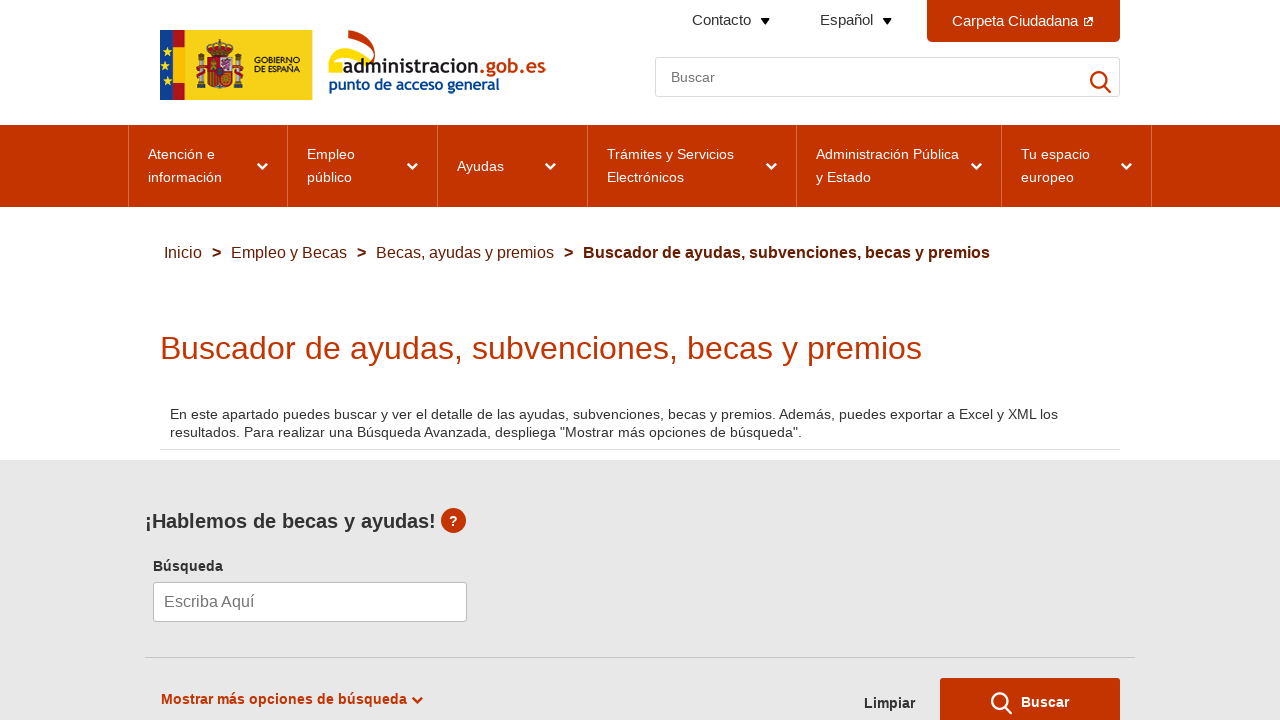

Clicked the search/filter button at (1030, 695) on xpath=//*[@id="busquedaEmpleoBecasBean"]/section/div/div/div/button
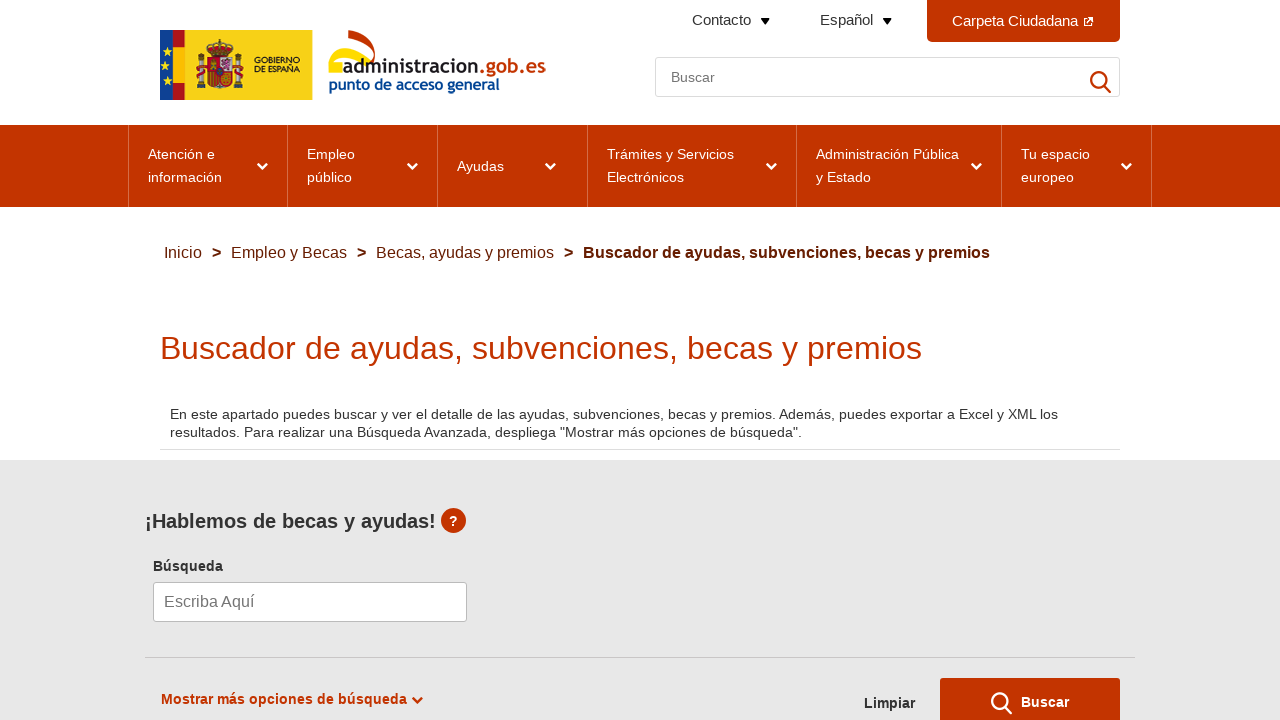

Results section loaded successfully
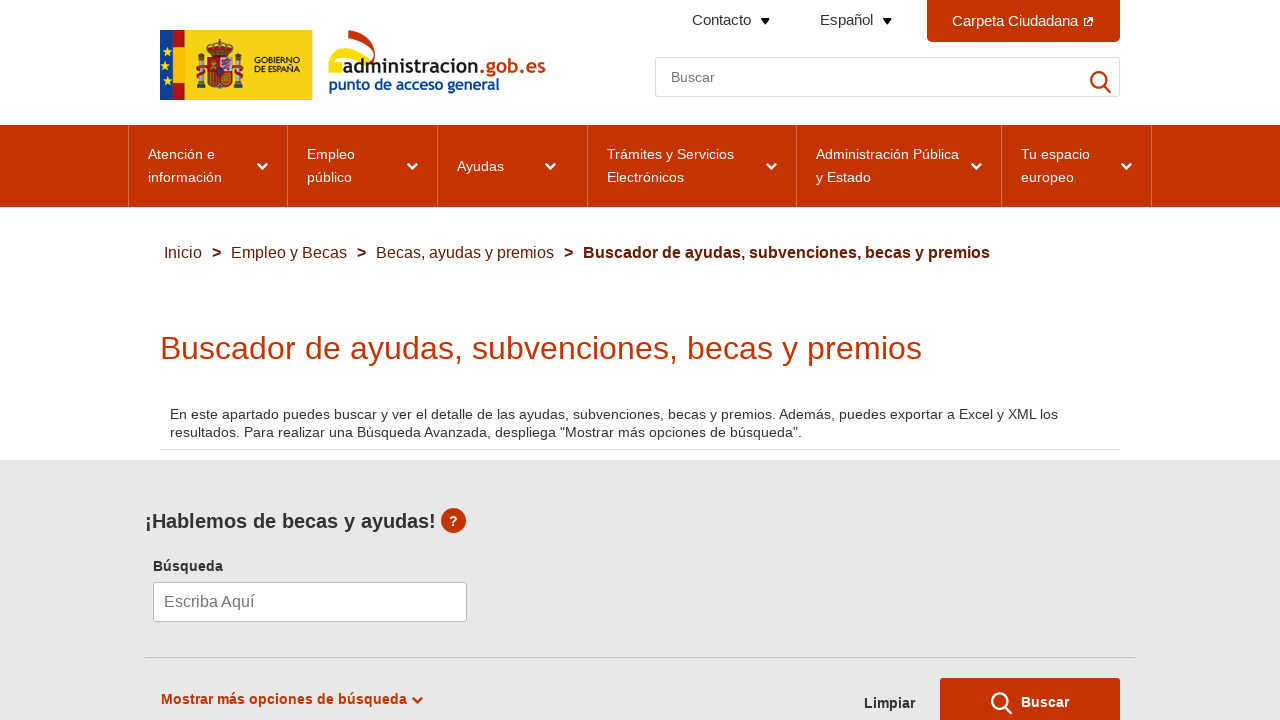

Clicked the results/download button at (280, 361) on xpath=//*[@id="busquedaEmpleoBecasBean"]/section[2]/div/div/div[3]/button
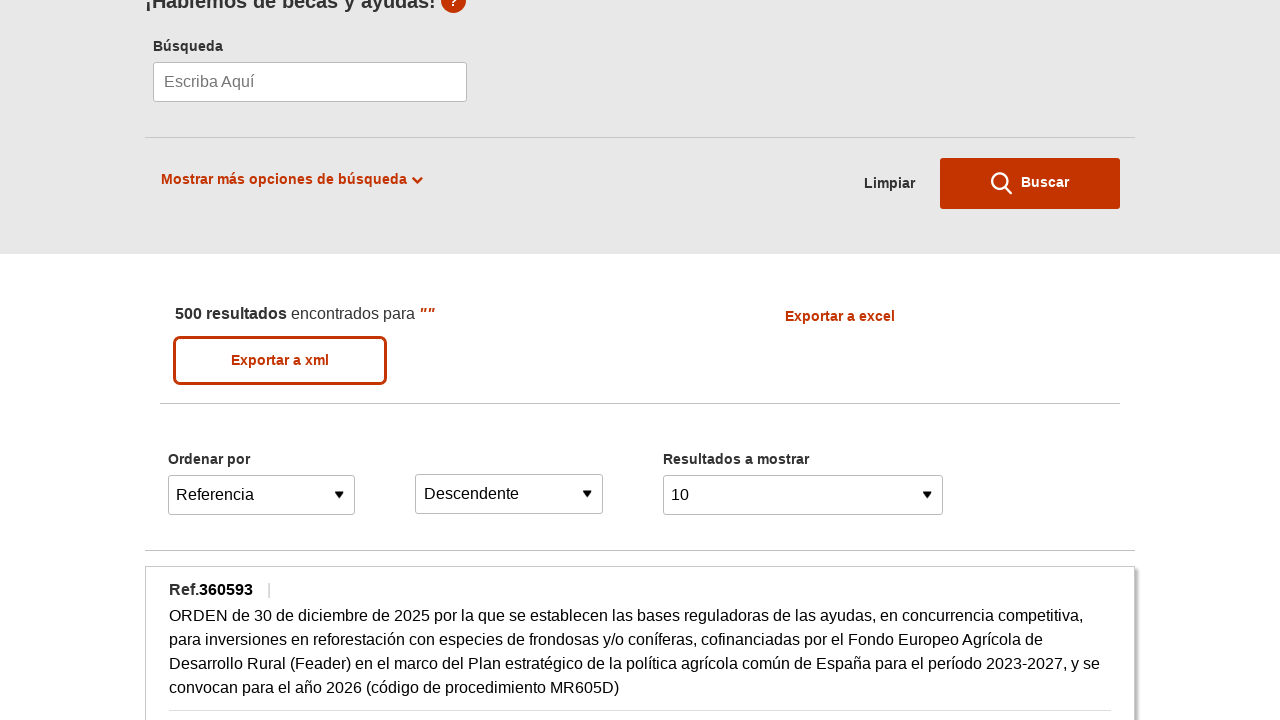

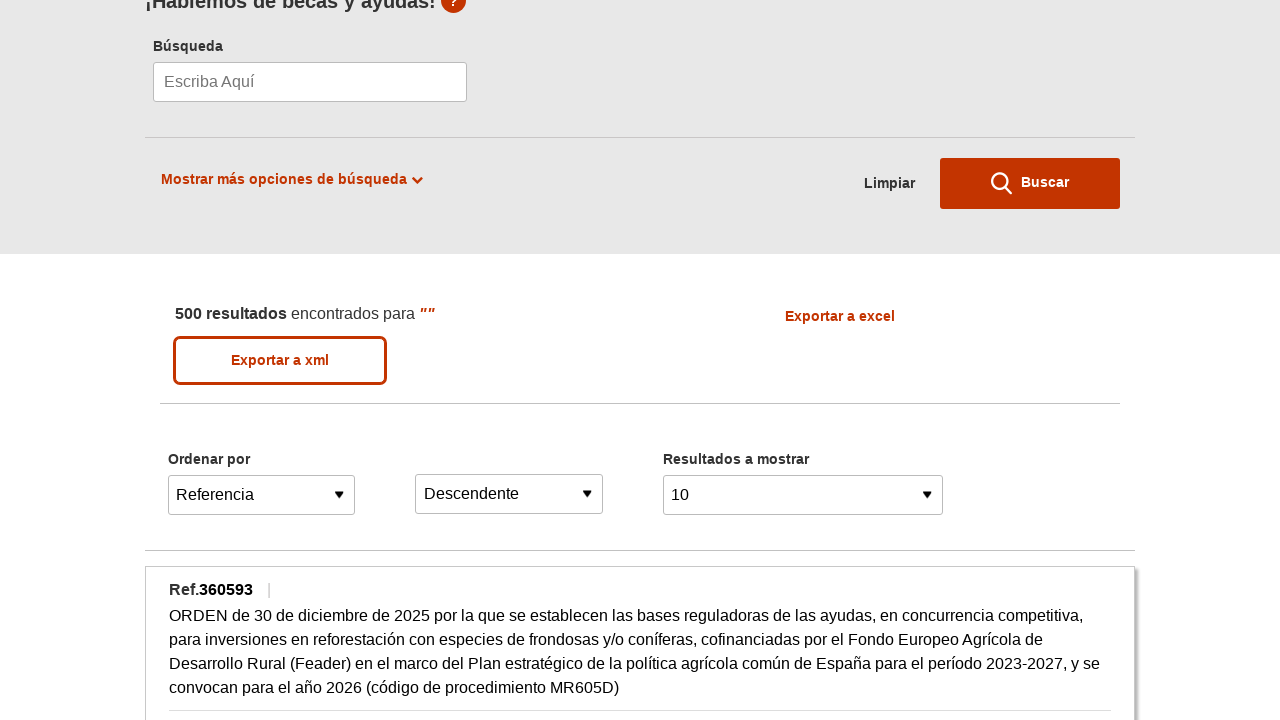